Tests a registration form by filling in first name, last name, and email fields, then submitting the form and verifying a success message is displayed.

Starting URL: http://suninjuly.github.io/registration1.html

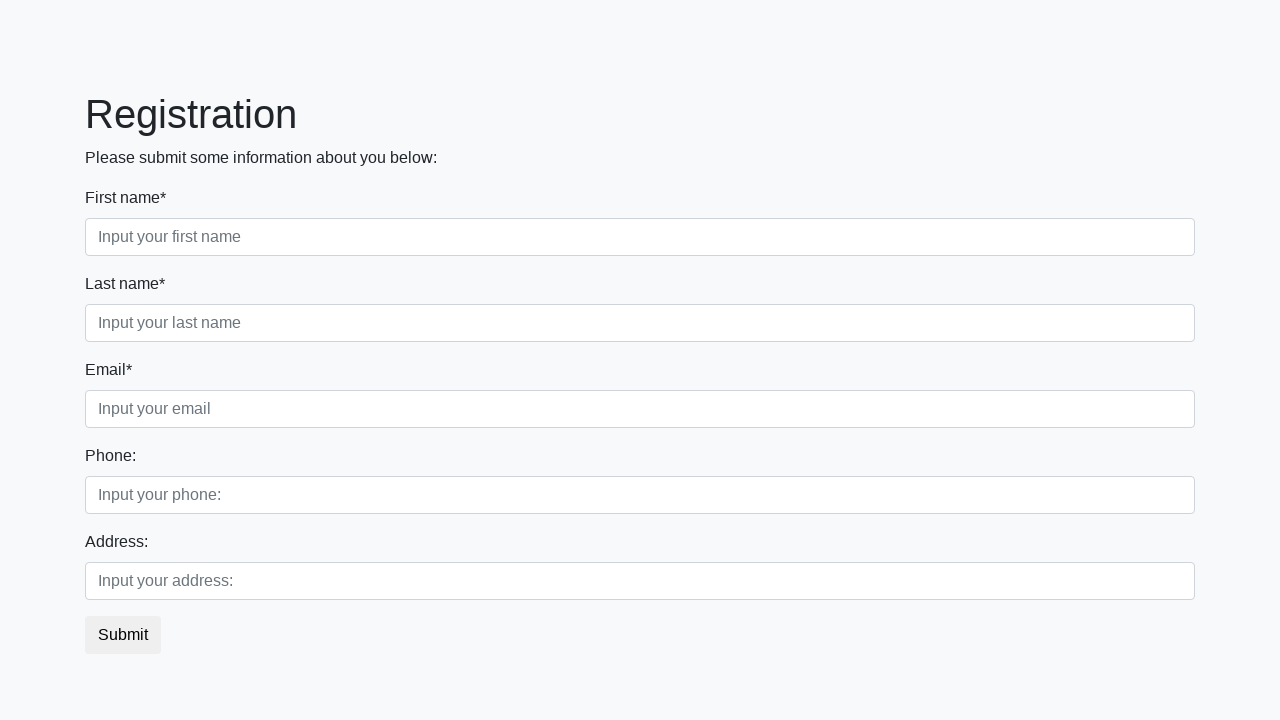

Navigated to registration form page
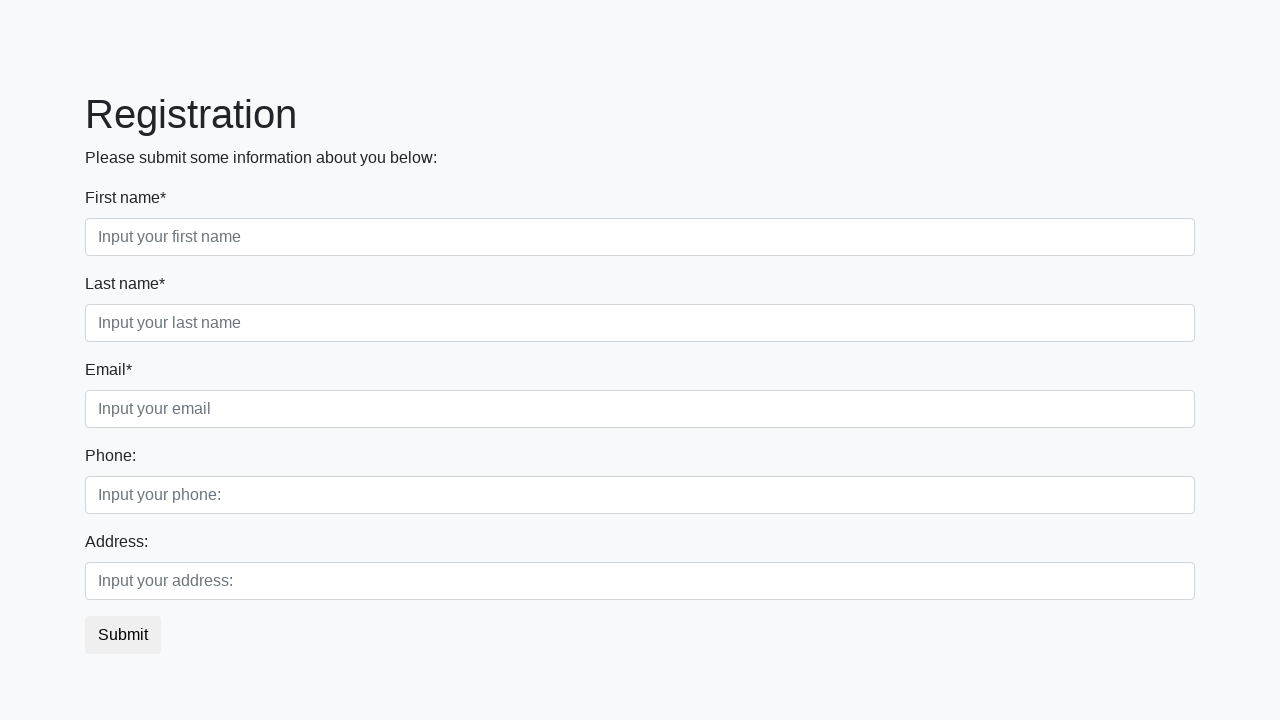

Filled first name field with 'Andrey' on .form-control.first
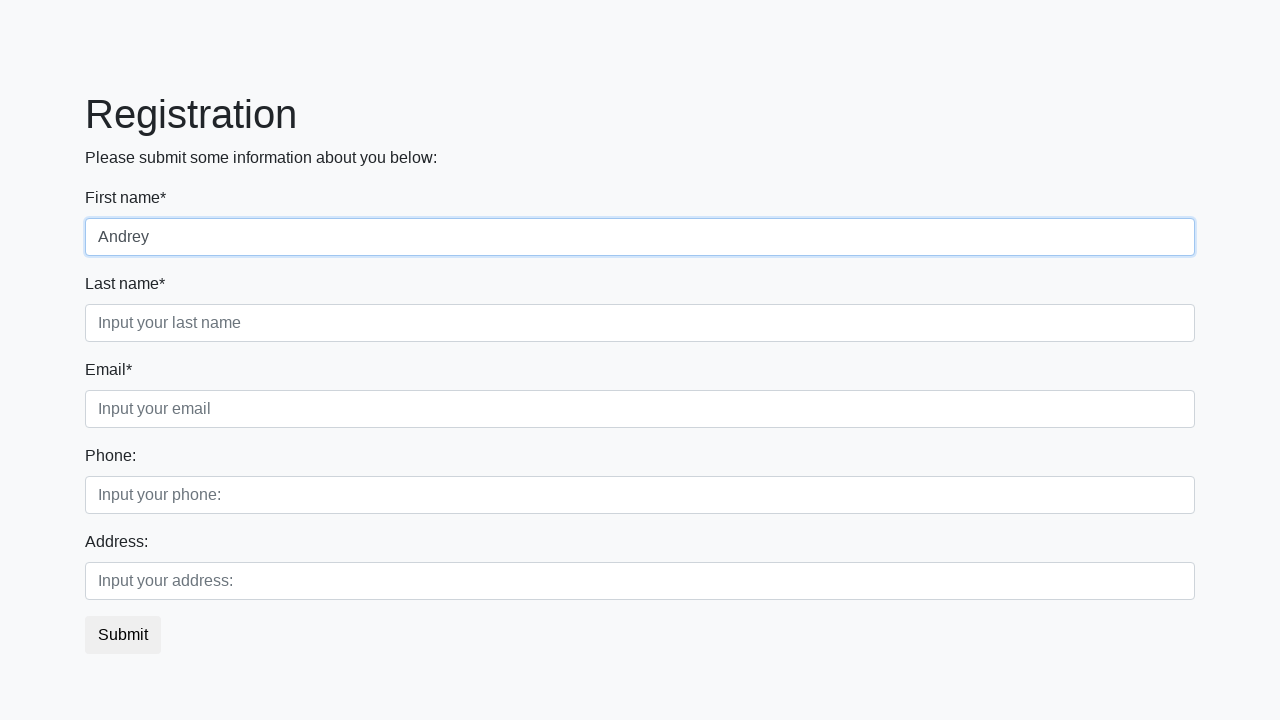

Filled last name field with 'Zhilin' on //html/body/div[1]/form/div[1]/div[2]/input
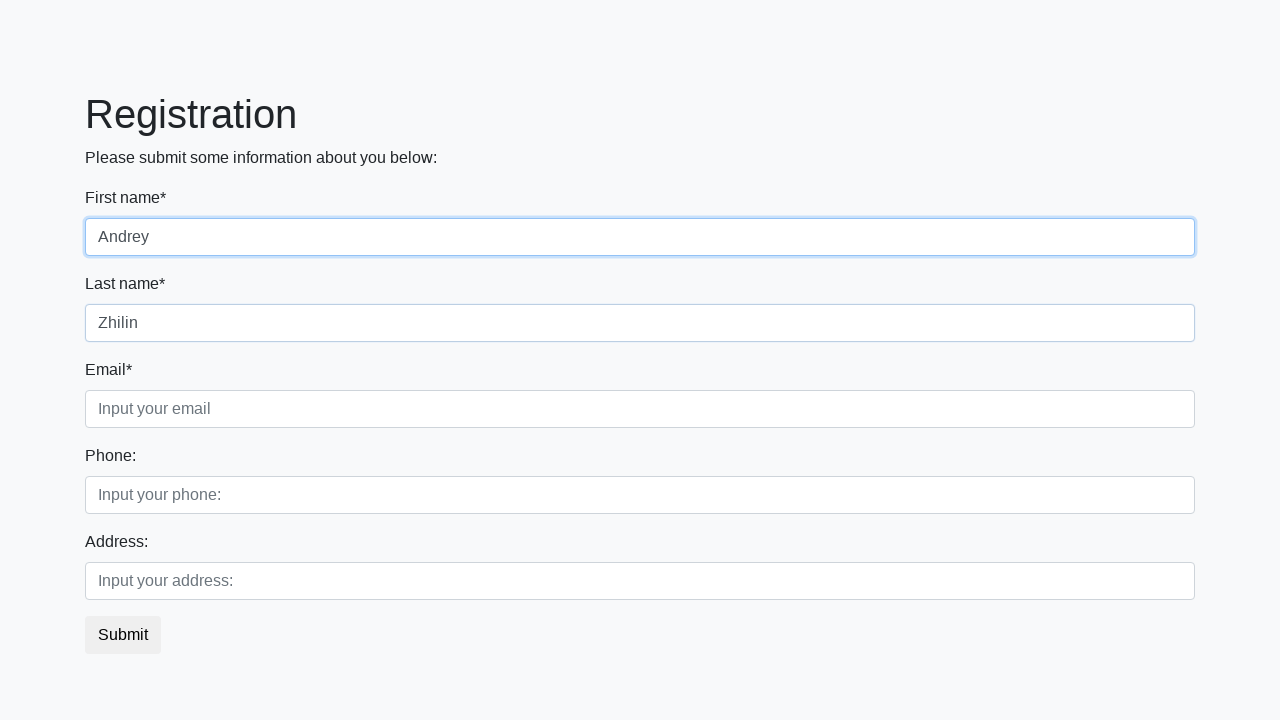

Filled email field with 'az@mail.ru' on .form-control.third
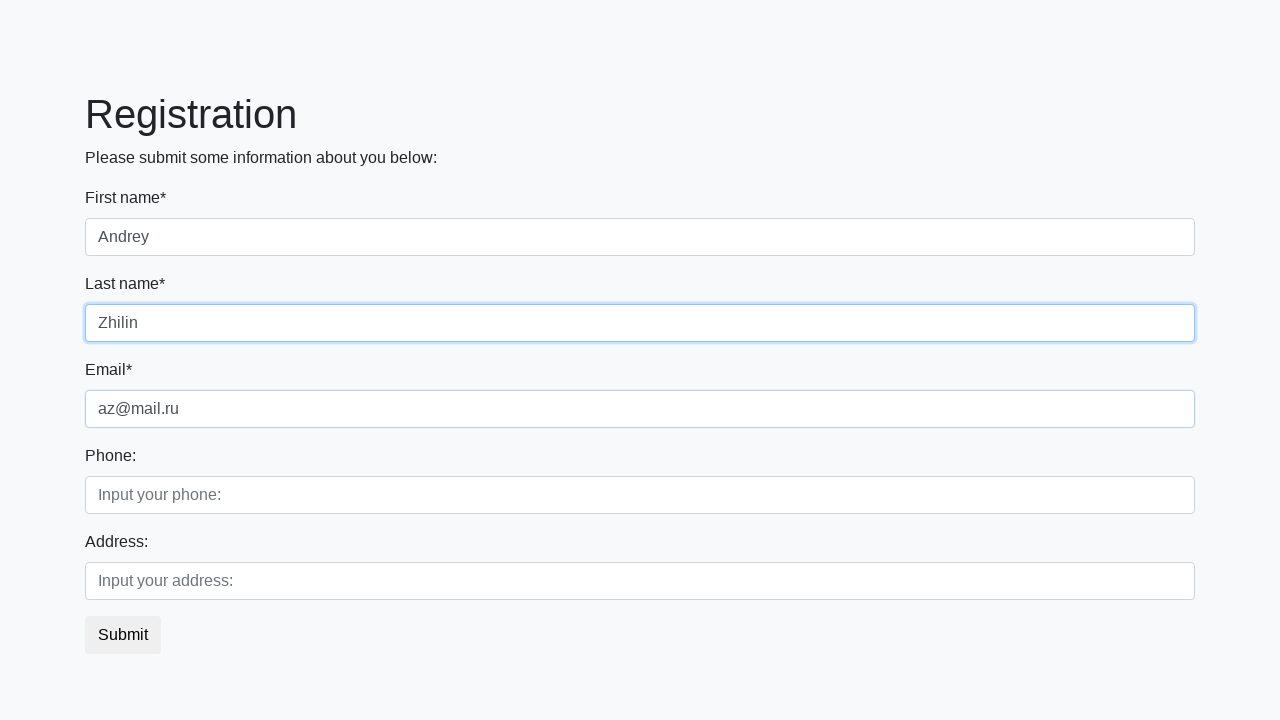

Clicked submit button to register at (123, 635) on button.btn
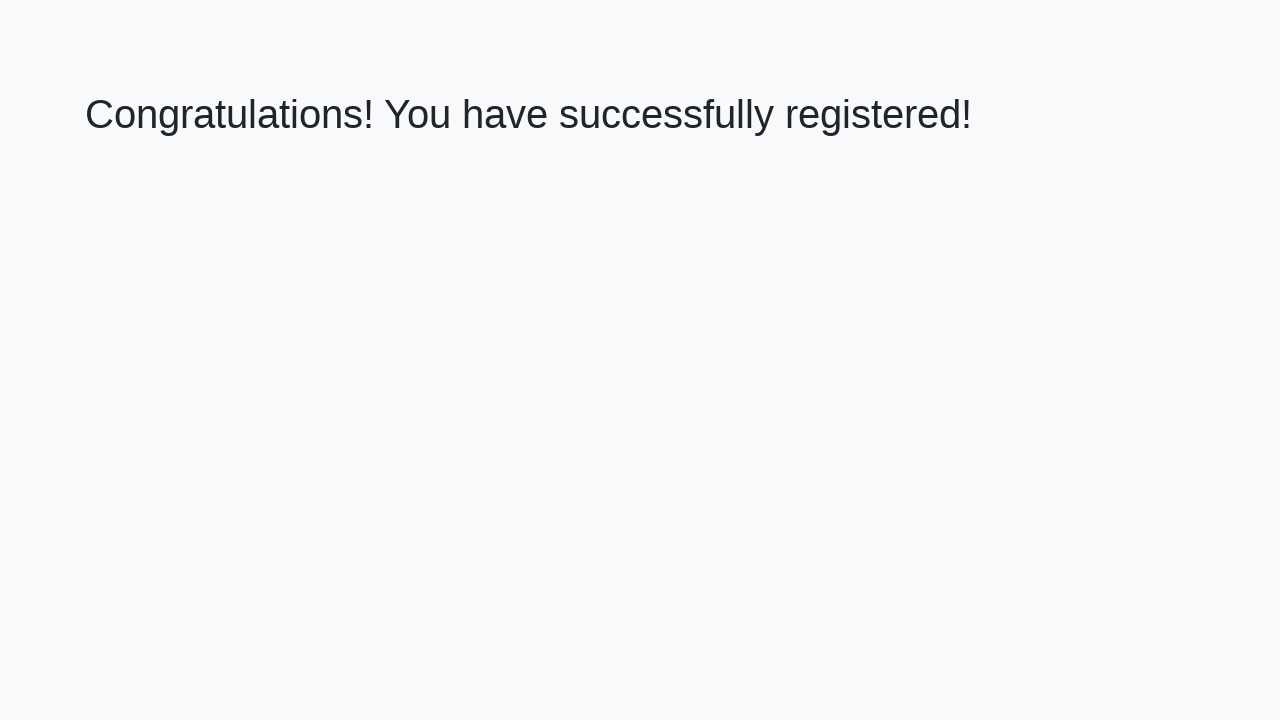

Success message header loaded
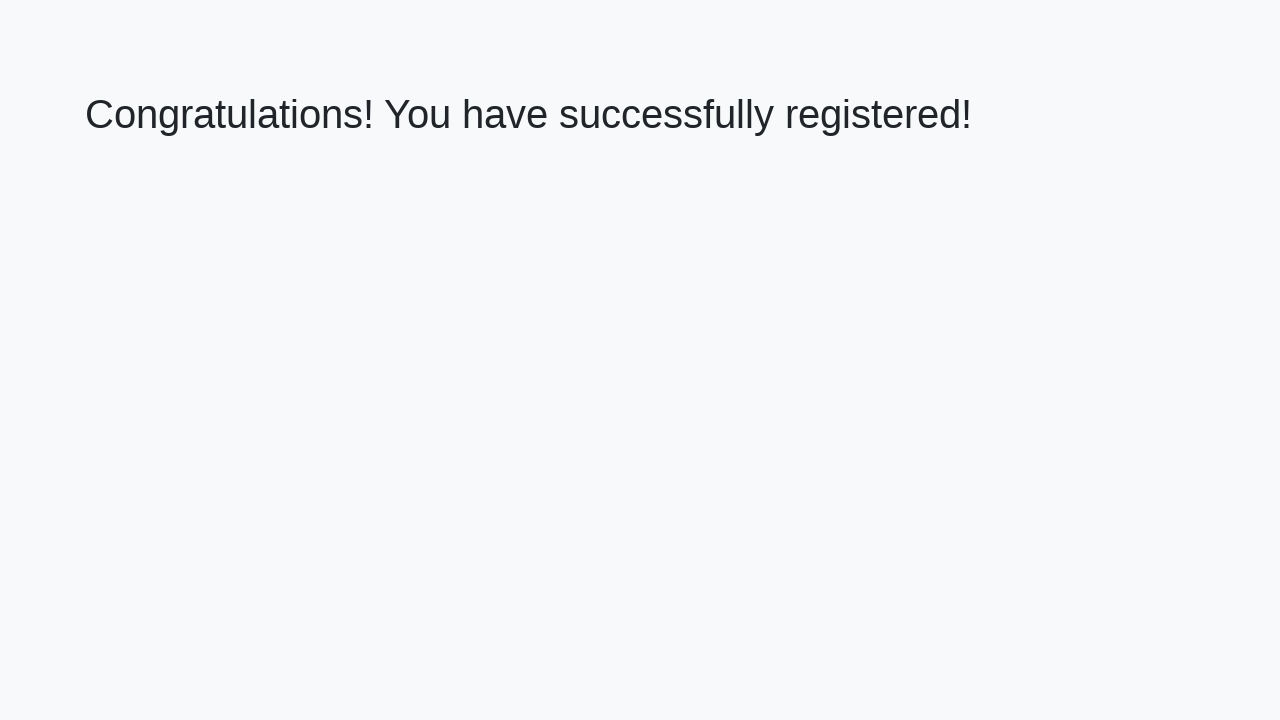

Retrieved success message text content
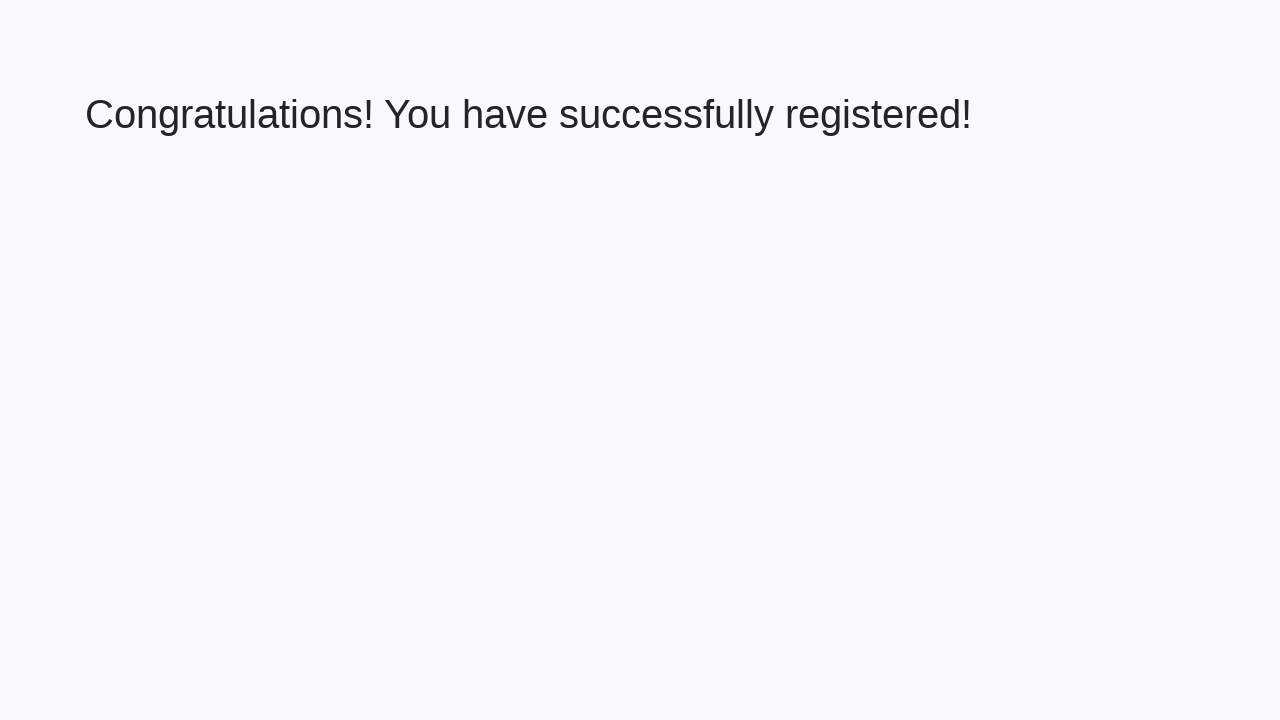

Verified success message: 'Congratulations! You have successfully registered!'
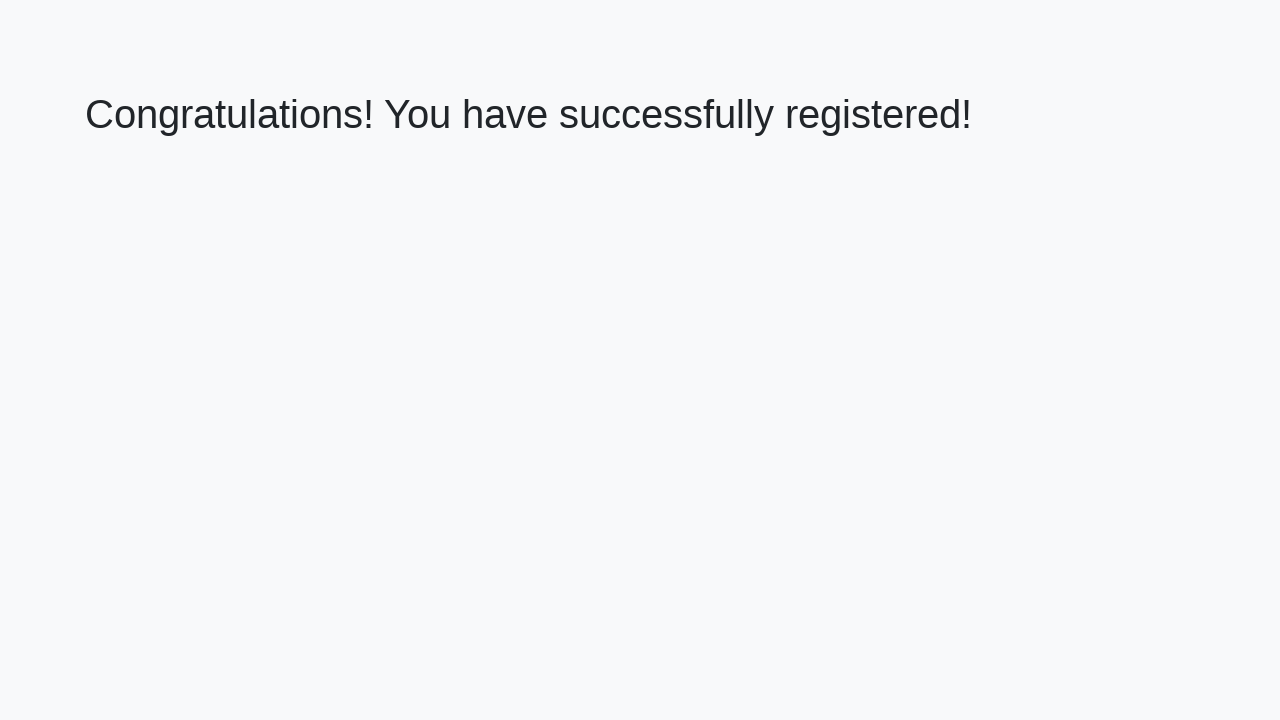

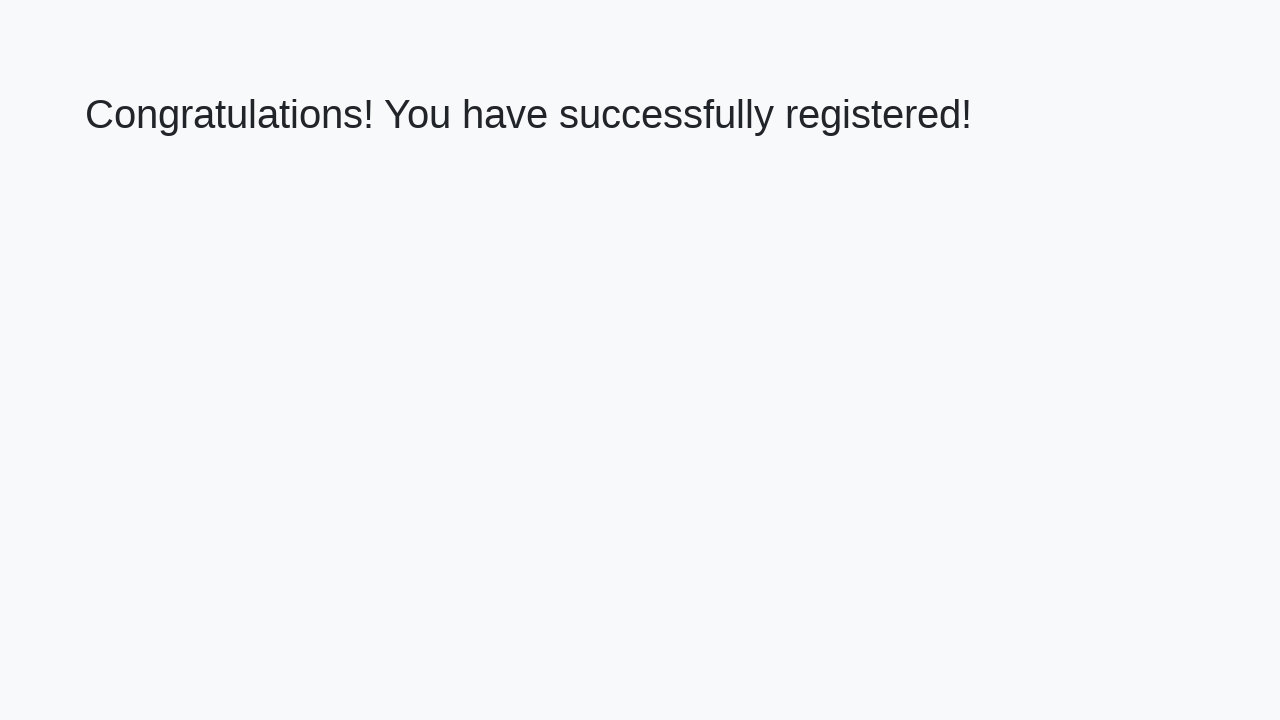